Tests that the todo counter displays the current number of items as they are added

Starting URL: https://demo.playwright.dev/todomvc

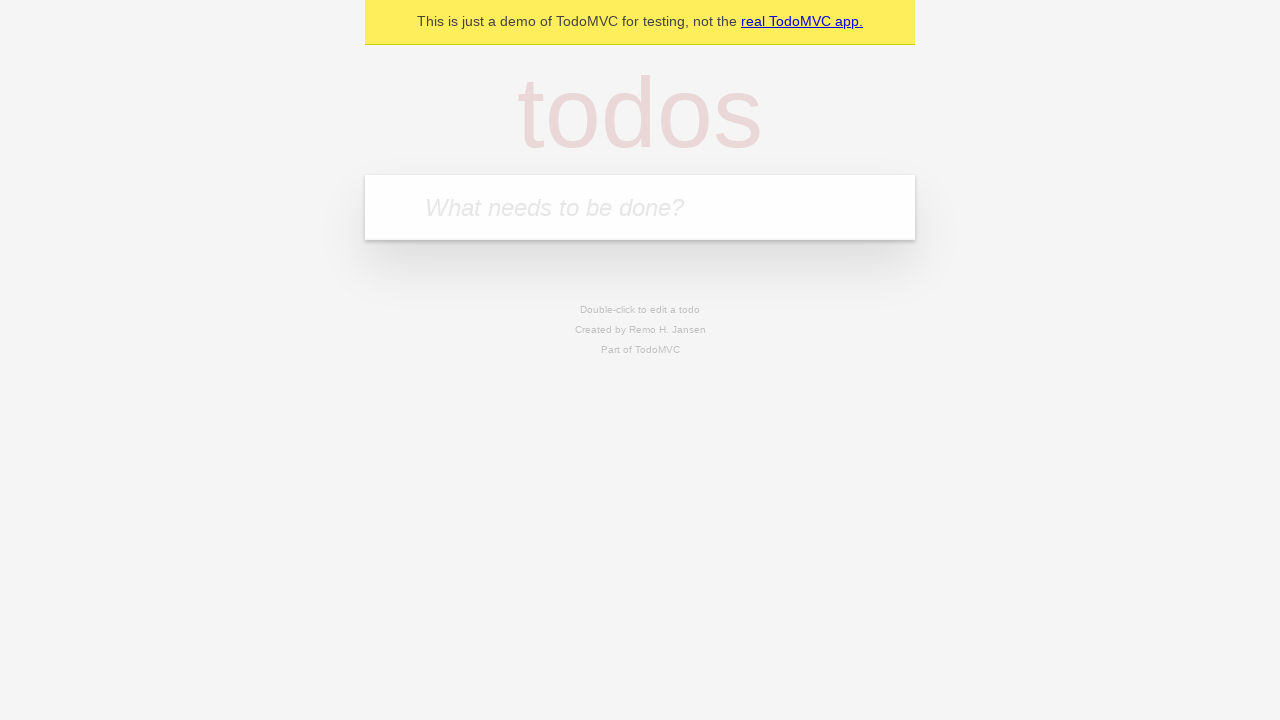

Located the todo input field
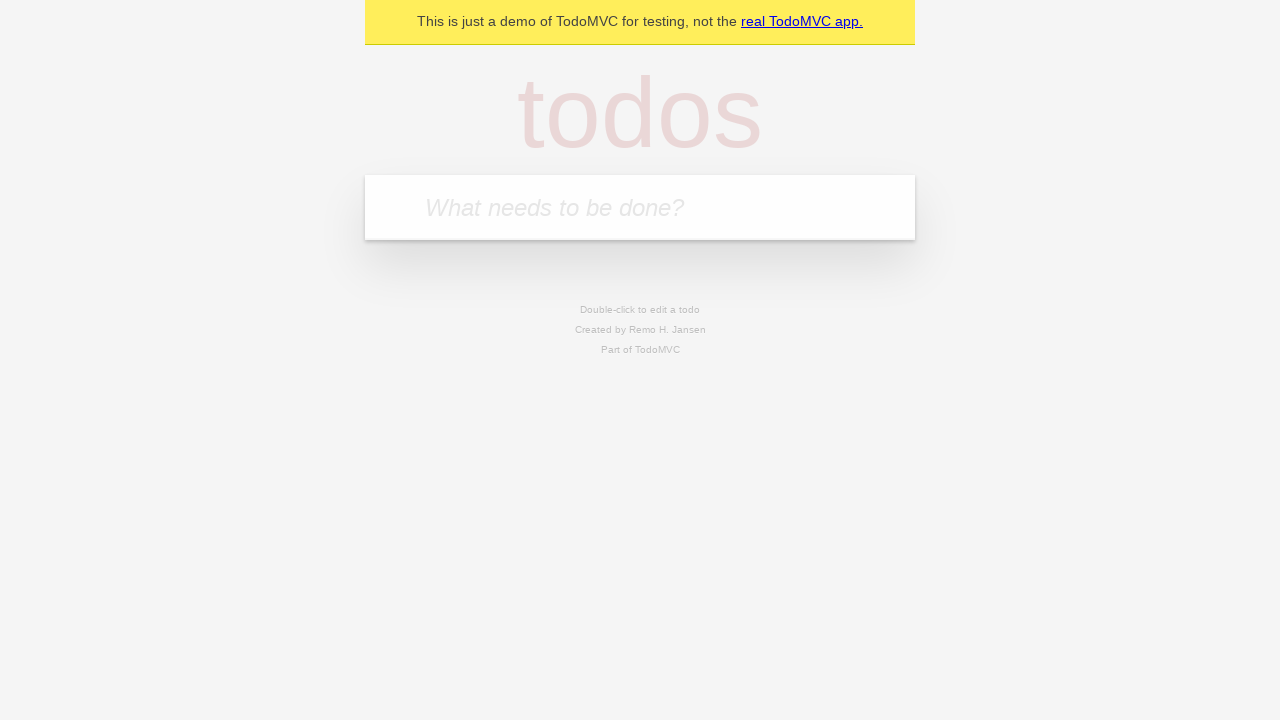

Filled first todo with 'buy some cheese' on internal:attr=[placeholder="What needs to be done?"i]
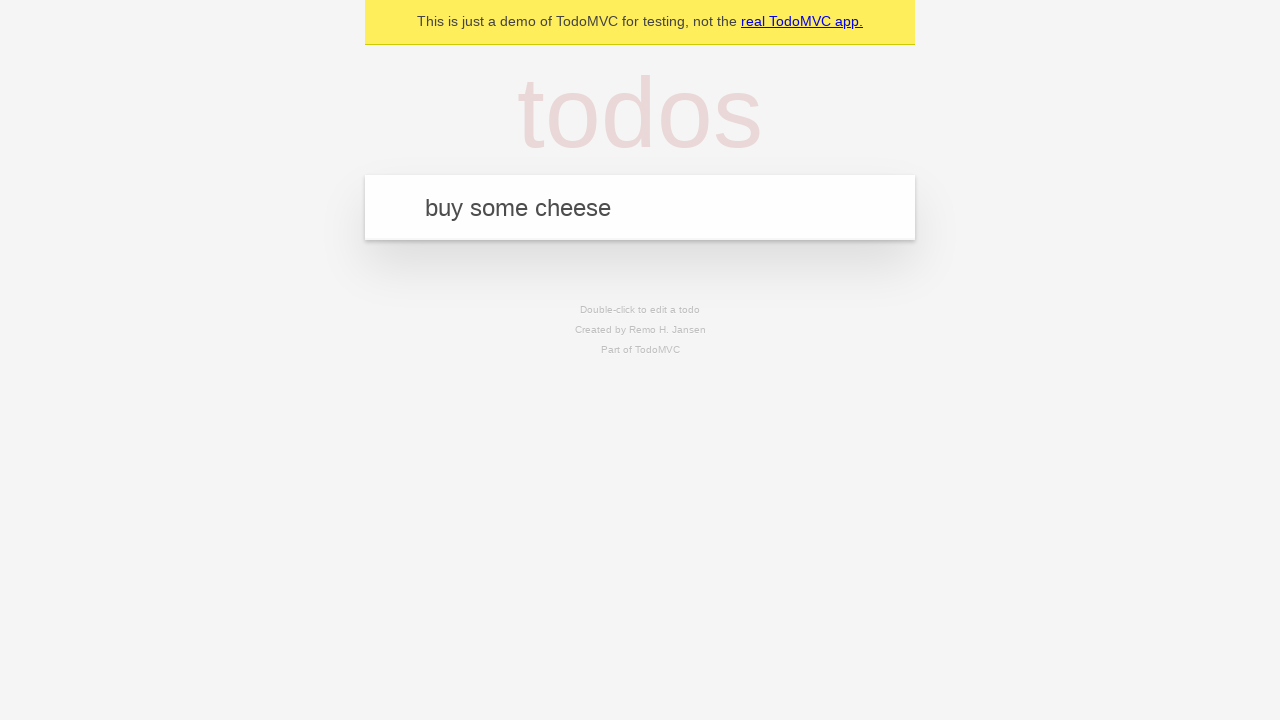

Pressed Enter to add first todo on internal:attr=[placeholder="What needs to be done?"i]
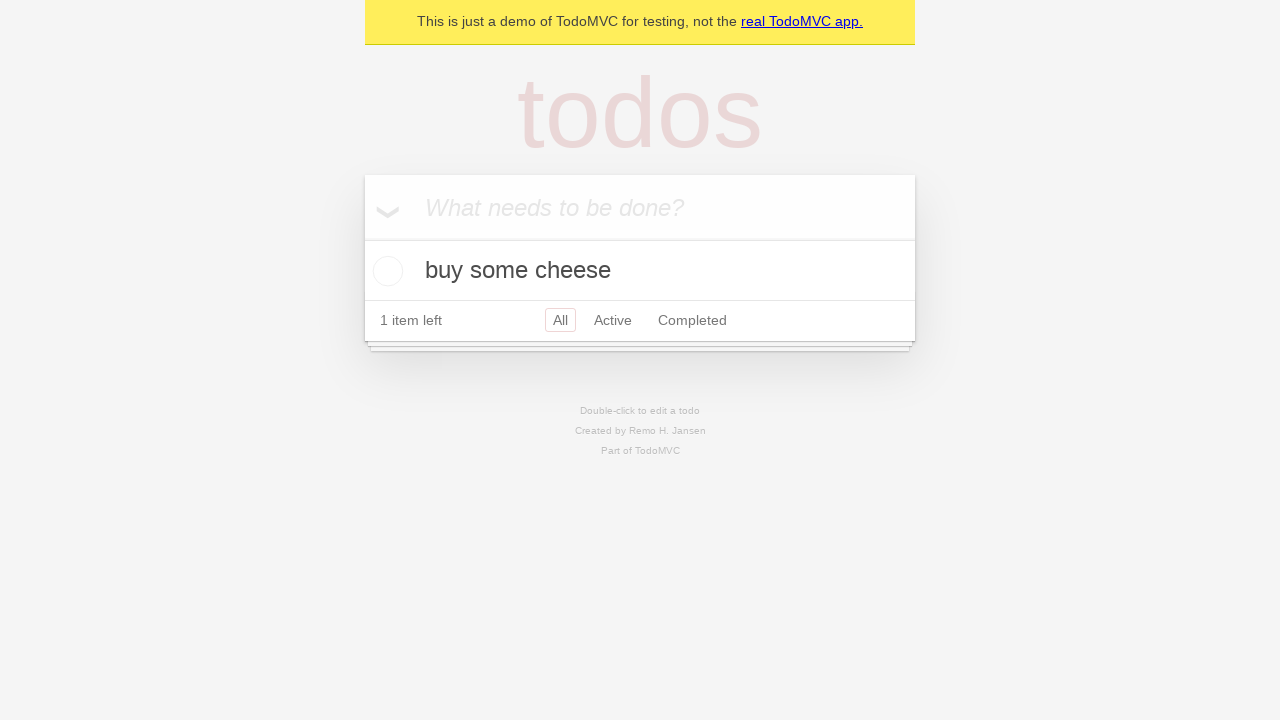

Todo counter element loaded after adding first item
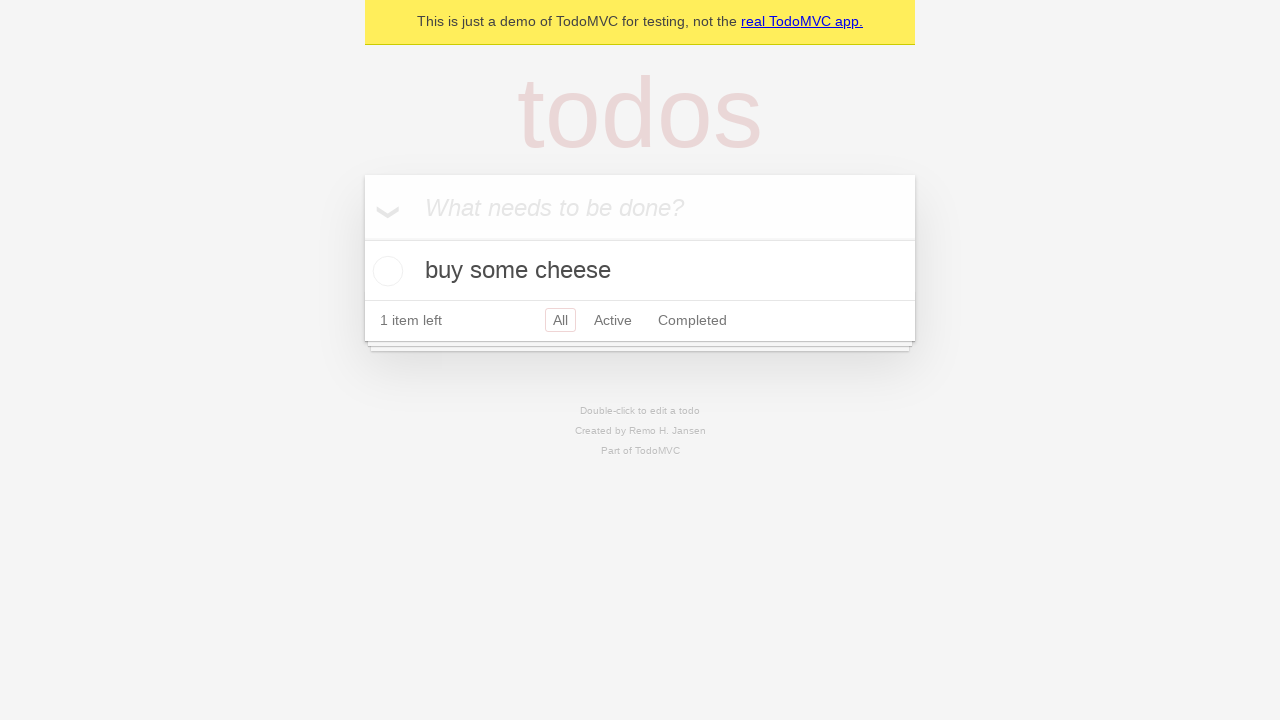

Filled second todo with 'feed the cat' on internal:attr=[placeholder="What needs to be done?"i]
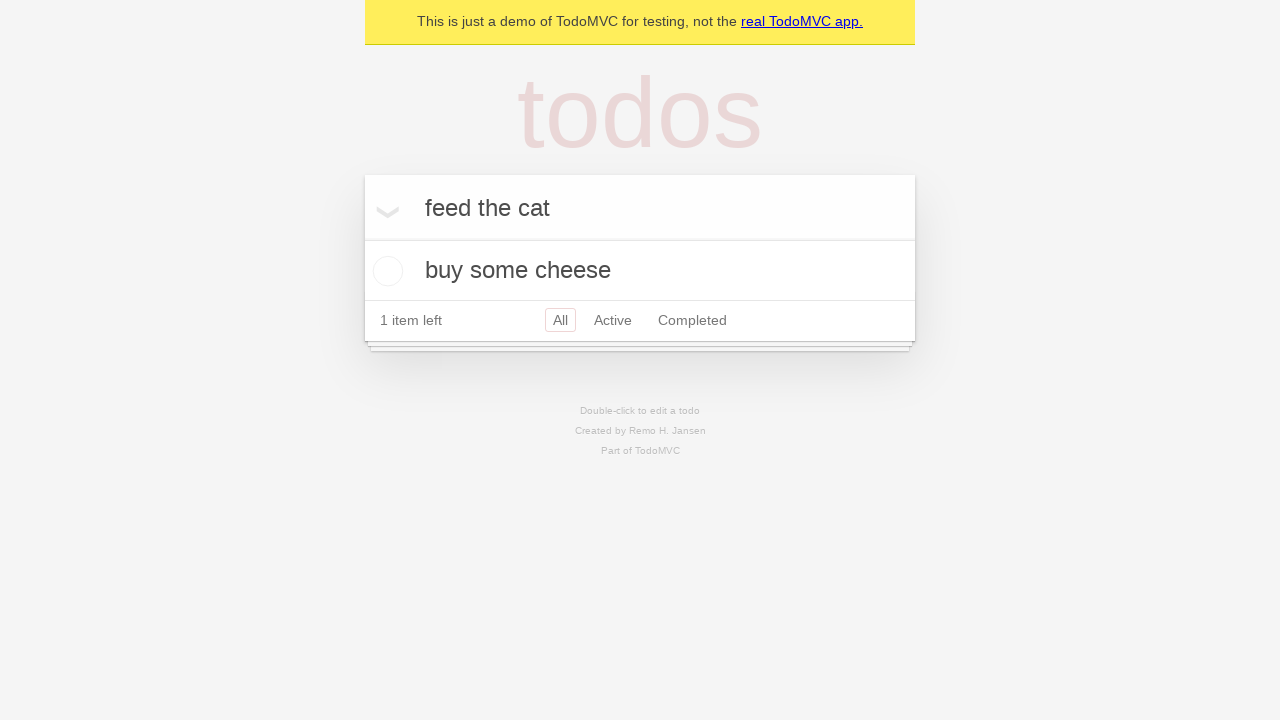

Pressed Enter to add second todo on internal:attr=[placeholder="What needs to be done?"i]
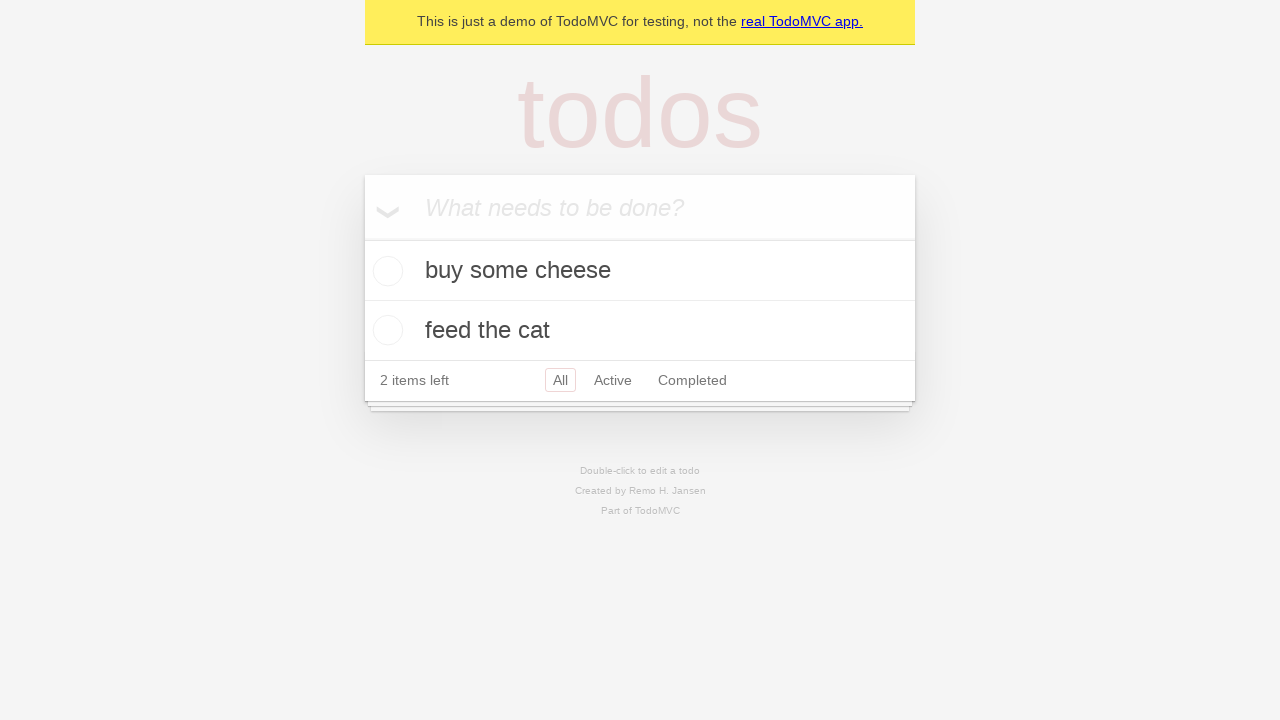

Counter updated to show 2 todo items
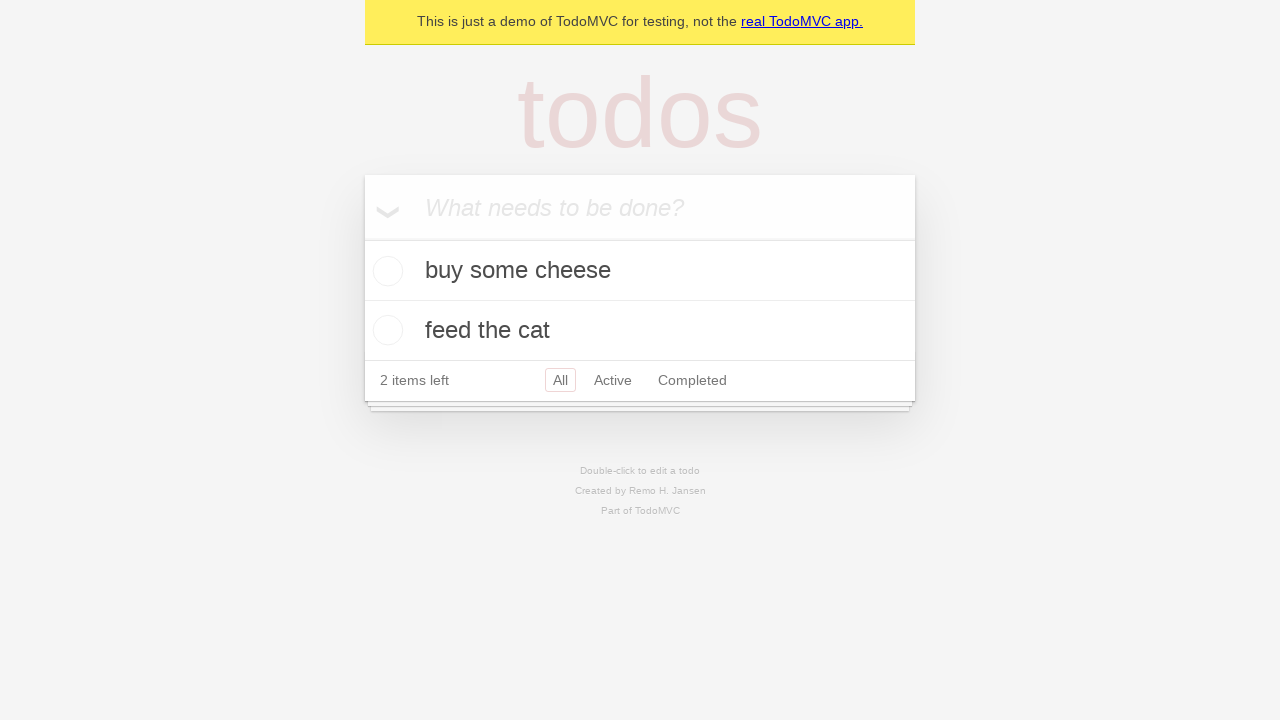

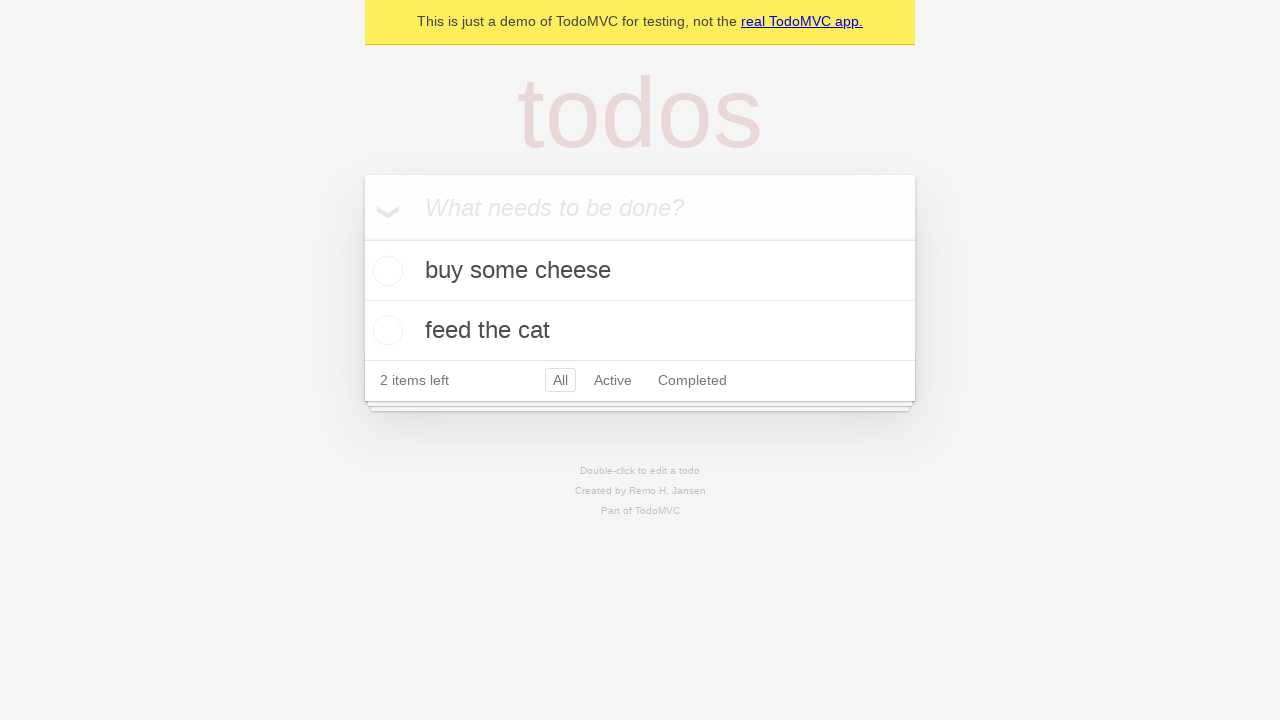